Tests checkbox functionality by finding all checkboxes on the page and clicking each one that is not already selected

Starting URL: http://echoecho.com/htmlforms09.htm

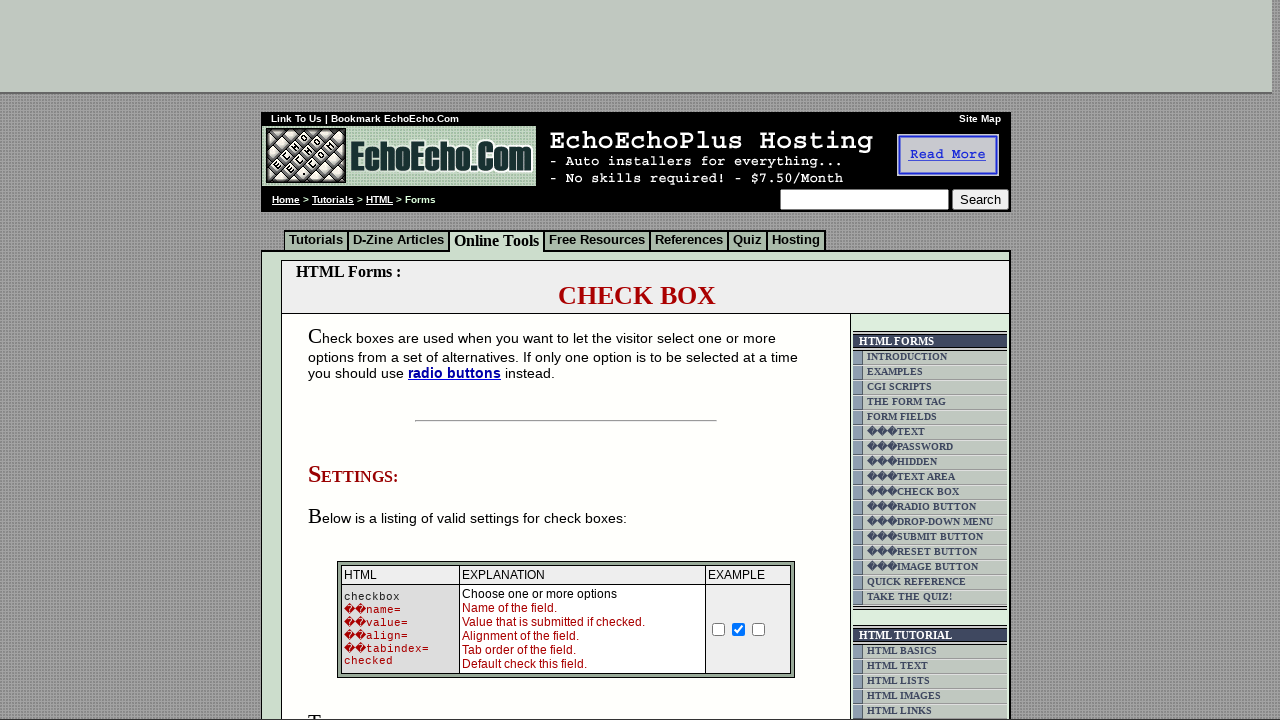

Waited for checkbox elements to load on the page
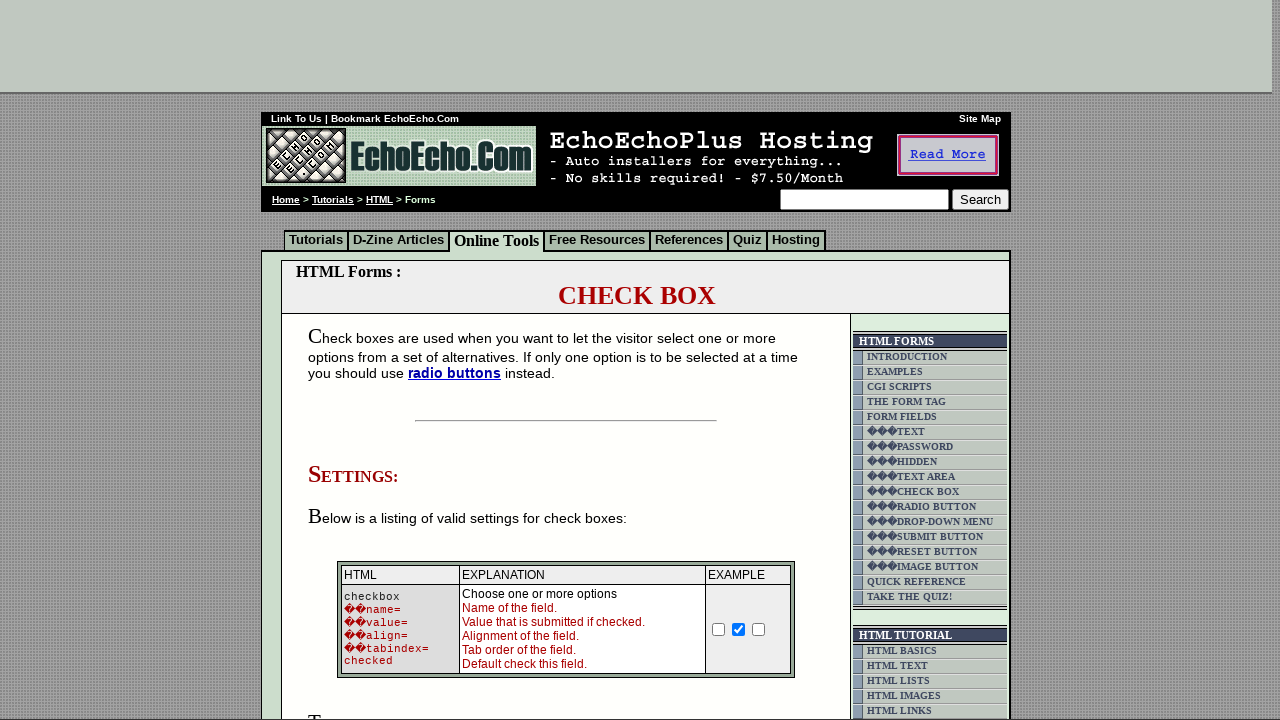

Located all checkbox elements on the page
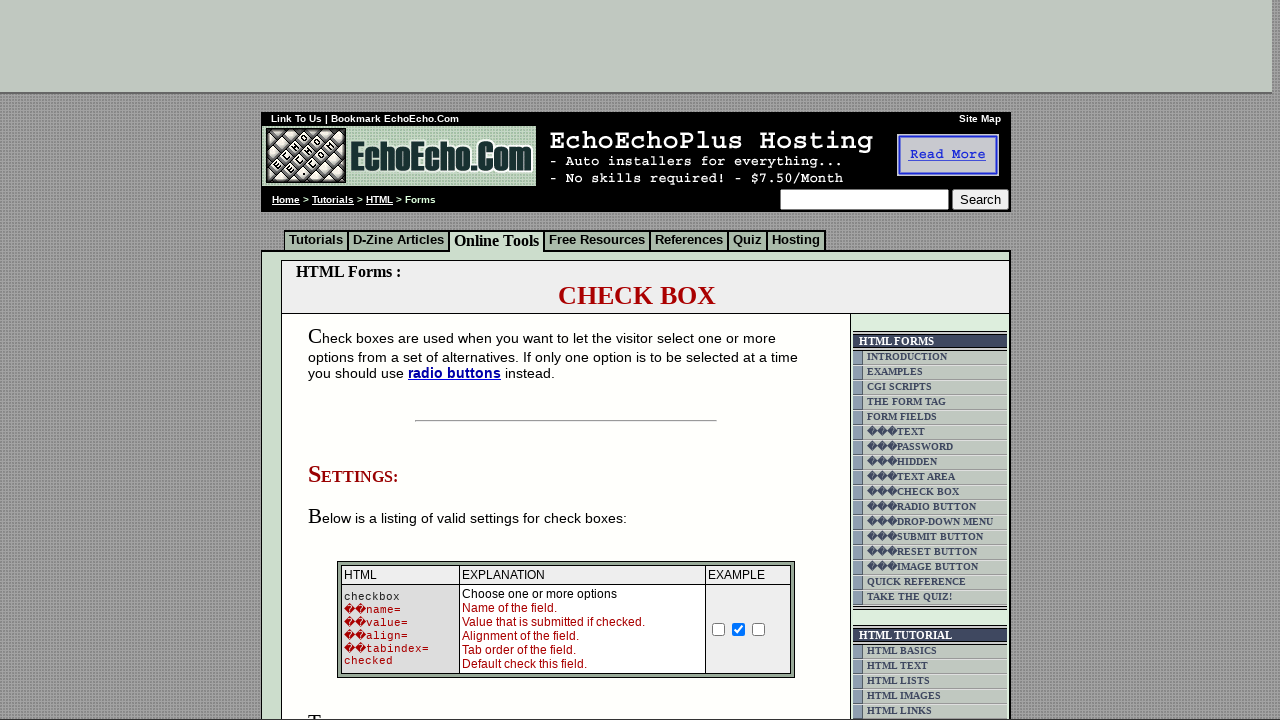

Clicked an unchecked checkbox to select it at (719, 629) on input[type='checkbox'] >> nth=0
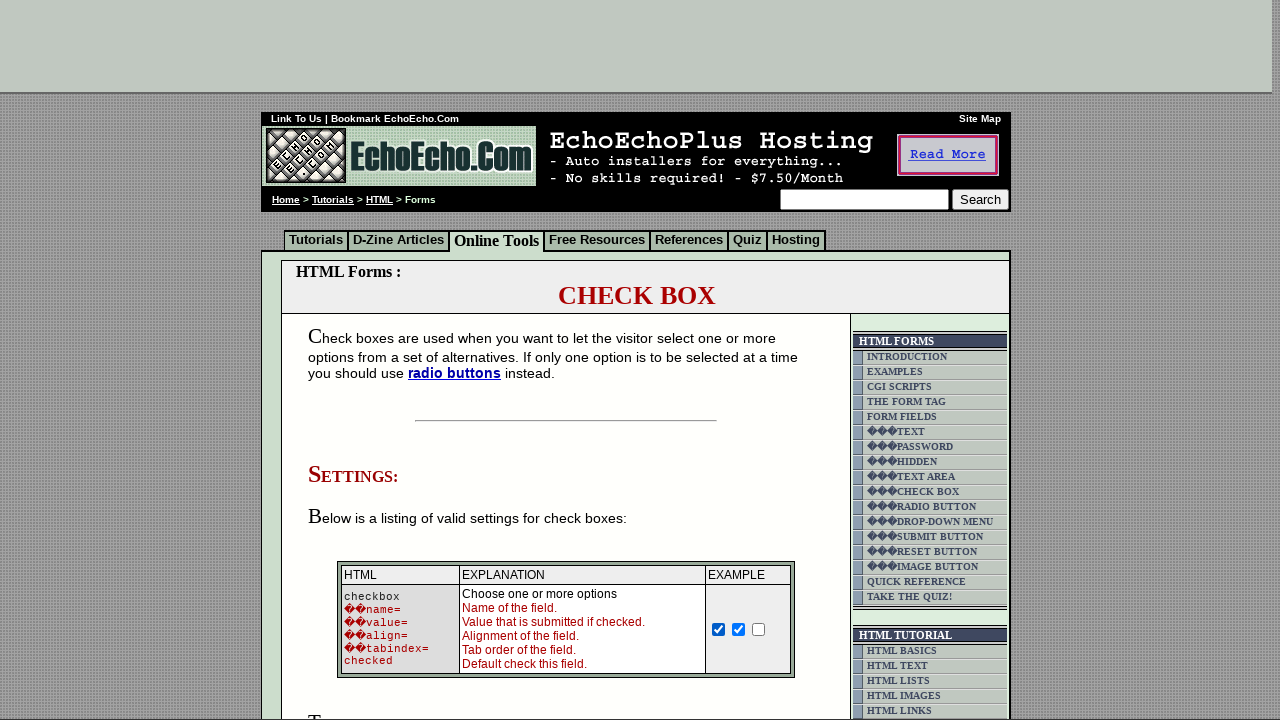

Clicked an unchecked checkbox to select it at (759, 629) on input[type='checkbox'] >> nth=2
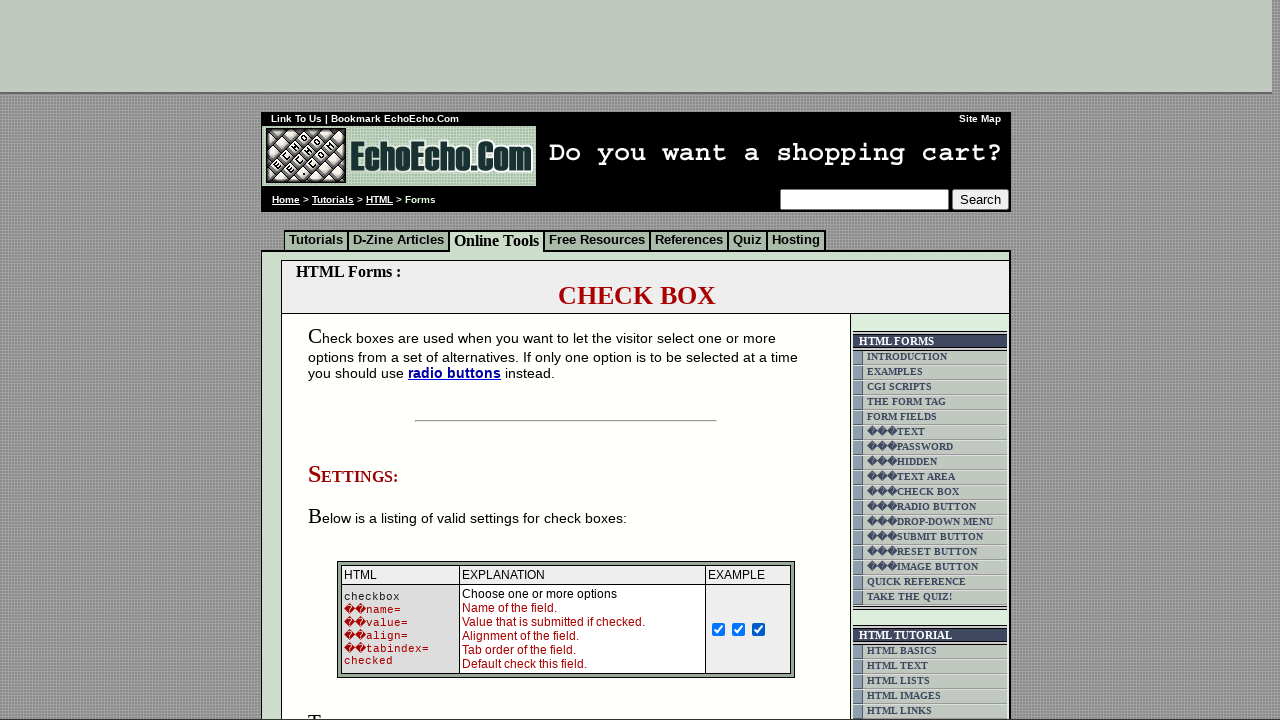

Clicked an unchecked checkbox to select it at (354, 360) on input[type='checkbox'] >> nth=3
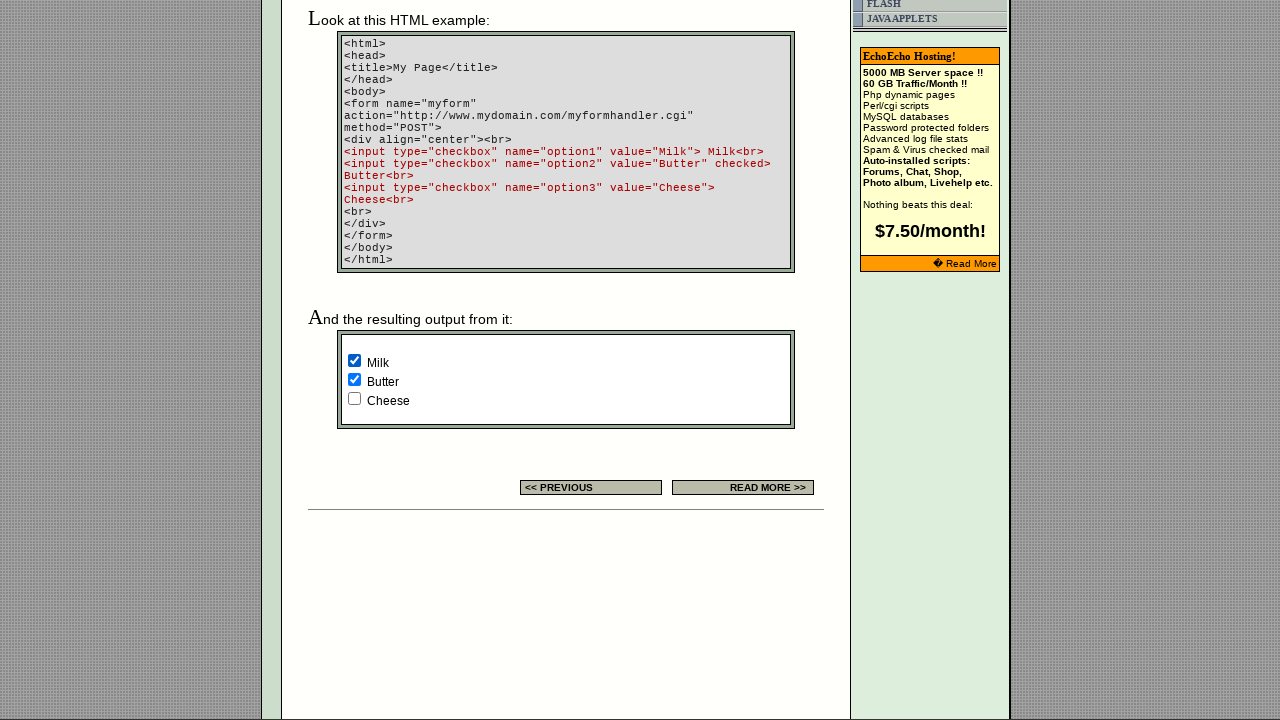

Clicked an unchecked checkbox to select it at (354, 398) on input[type='checkbox'] >> nth=5
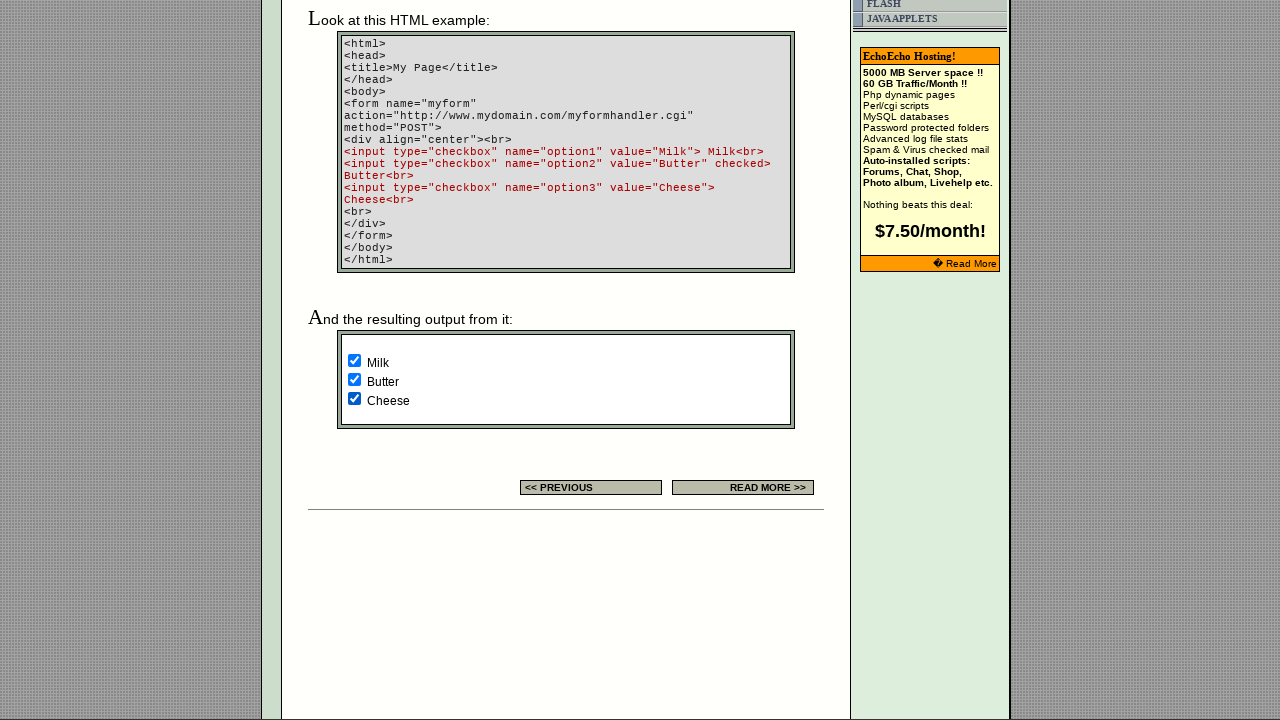

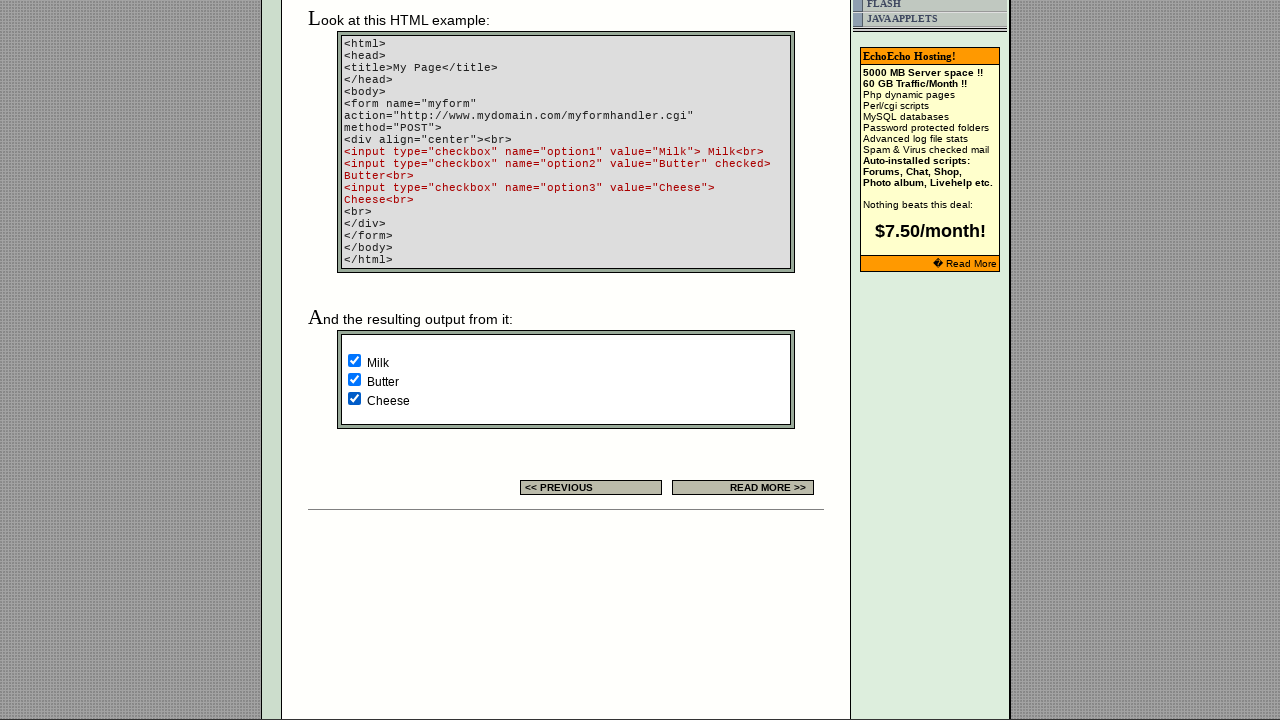